Navigates to ZeroBank login page and verifies the login header is displayed

Starting URL: http://zero.webappsecurity.com/login.html

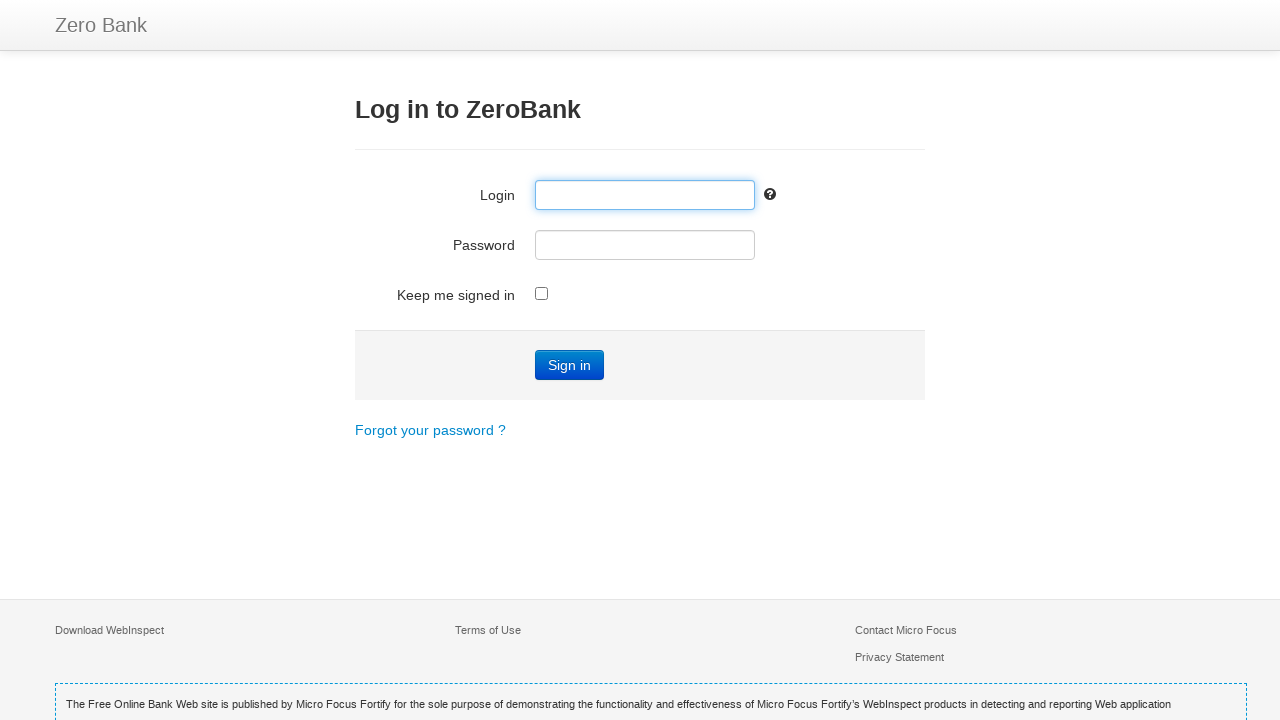

Navigated to ZeroBank login page
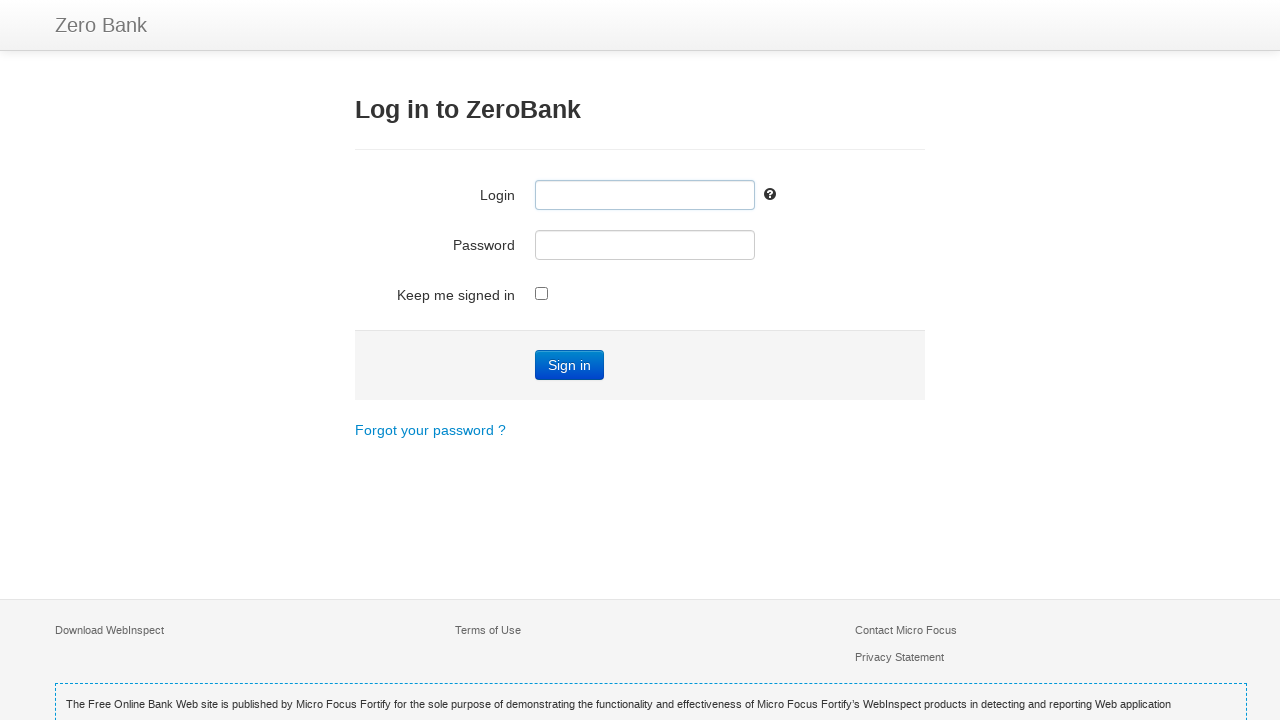

Login header 'Log in to ZeroBank' is now visible
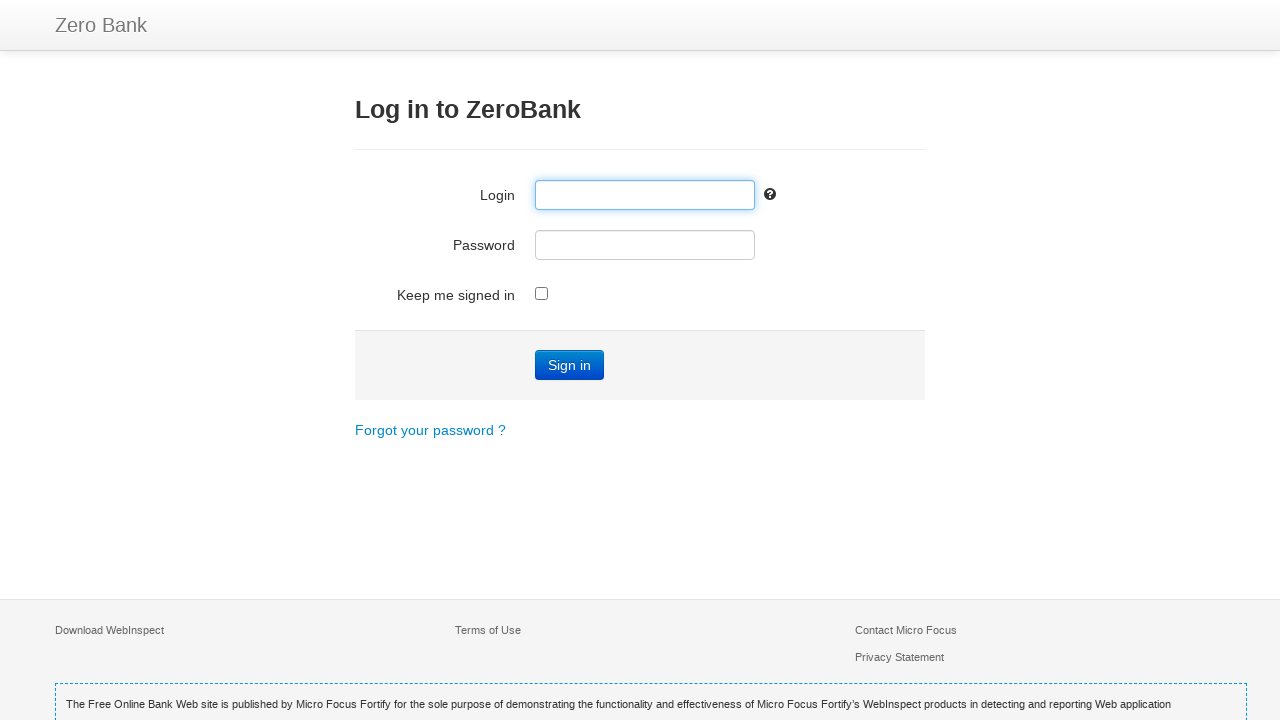

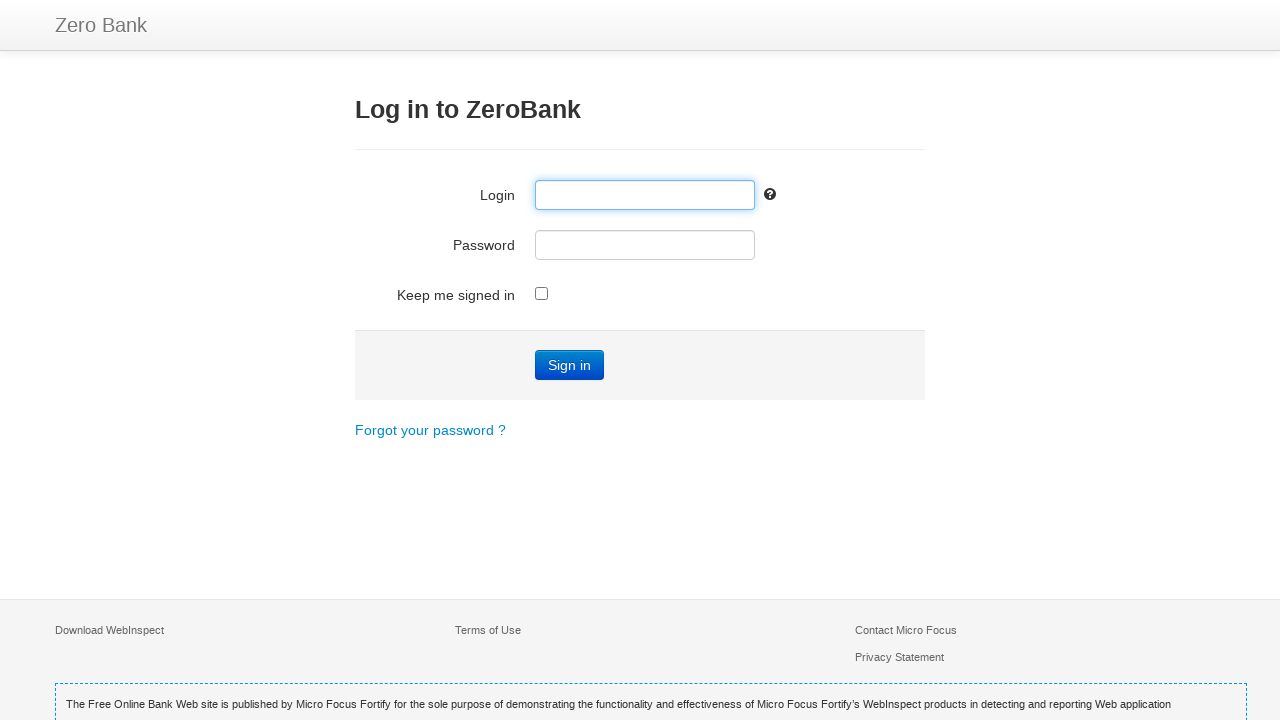